Tests scrolling to an element on a large page and verifying the footer is displayed

Starting URL: https://the-internet.herokuapp.com/large

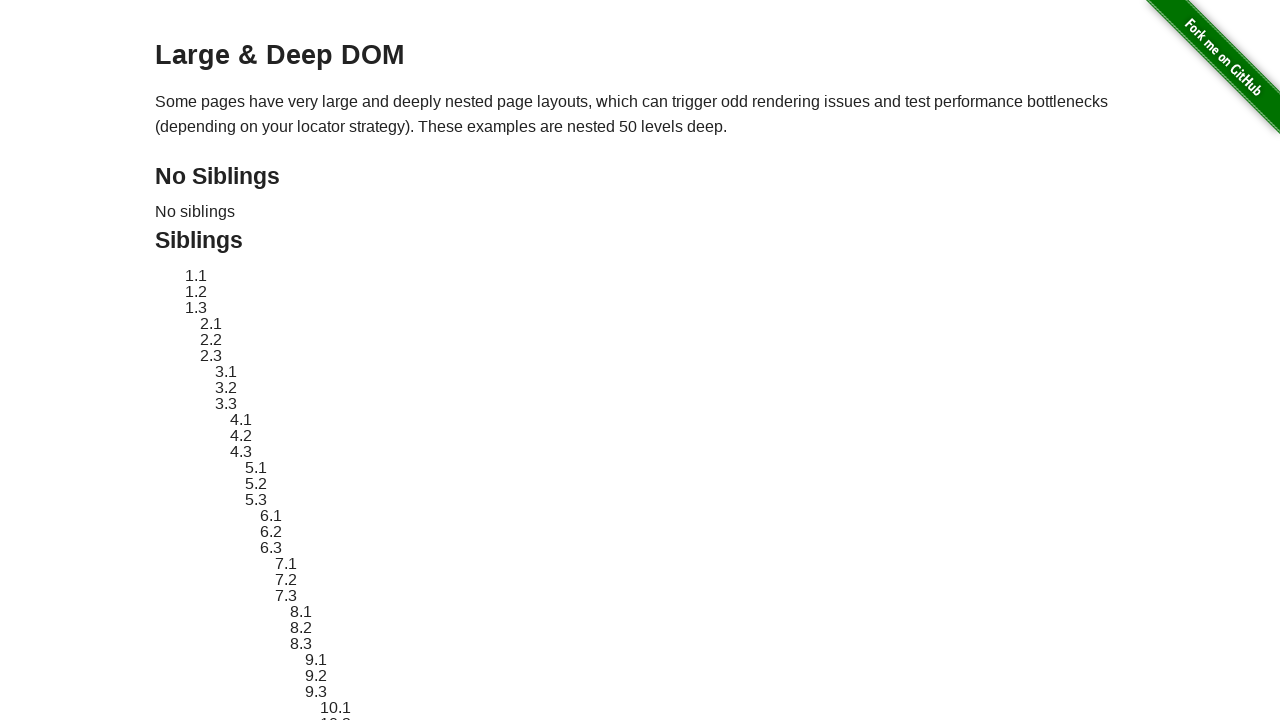

Scrolled to footer element using JavaScript
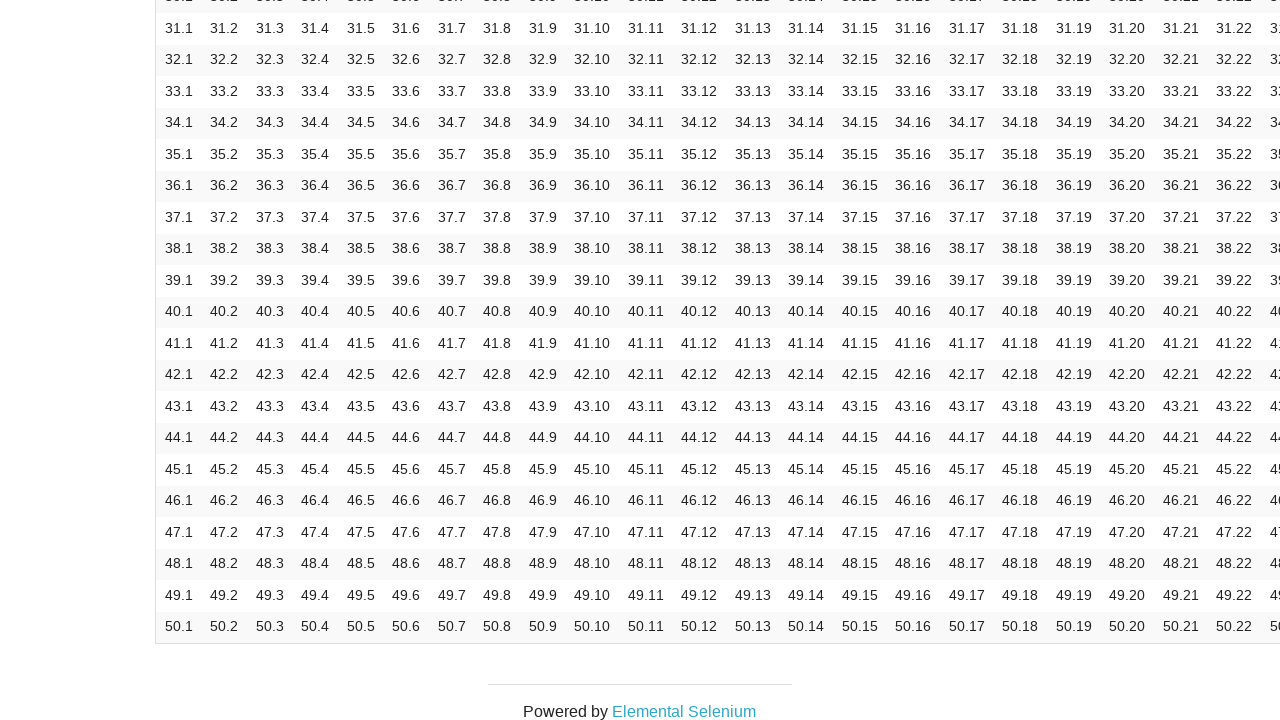

Verified footer element is visible
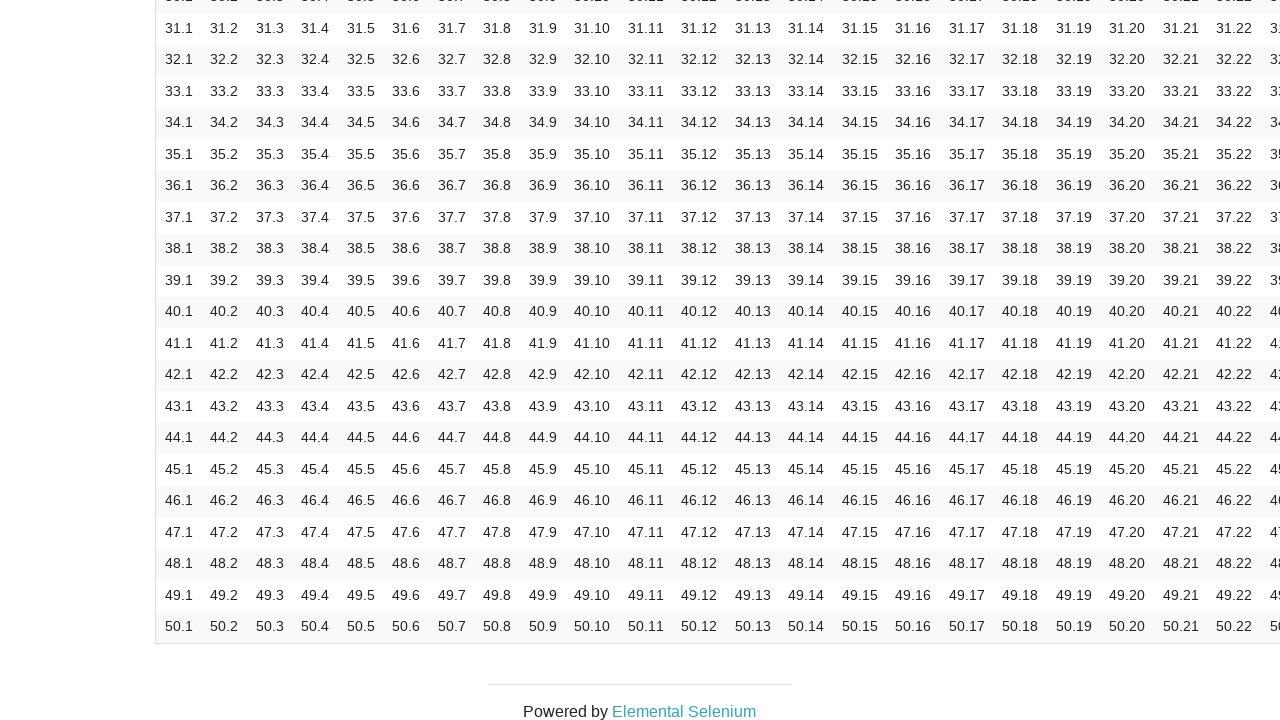

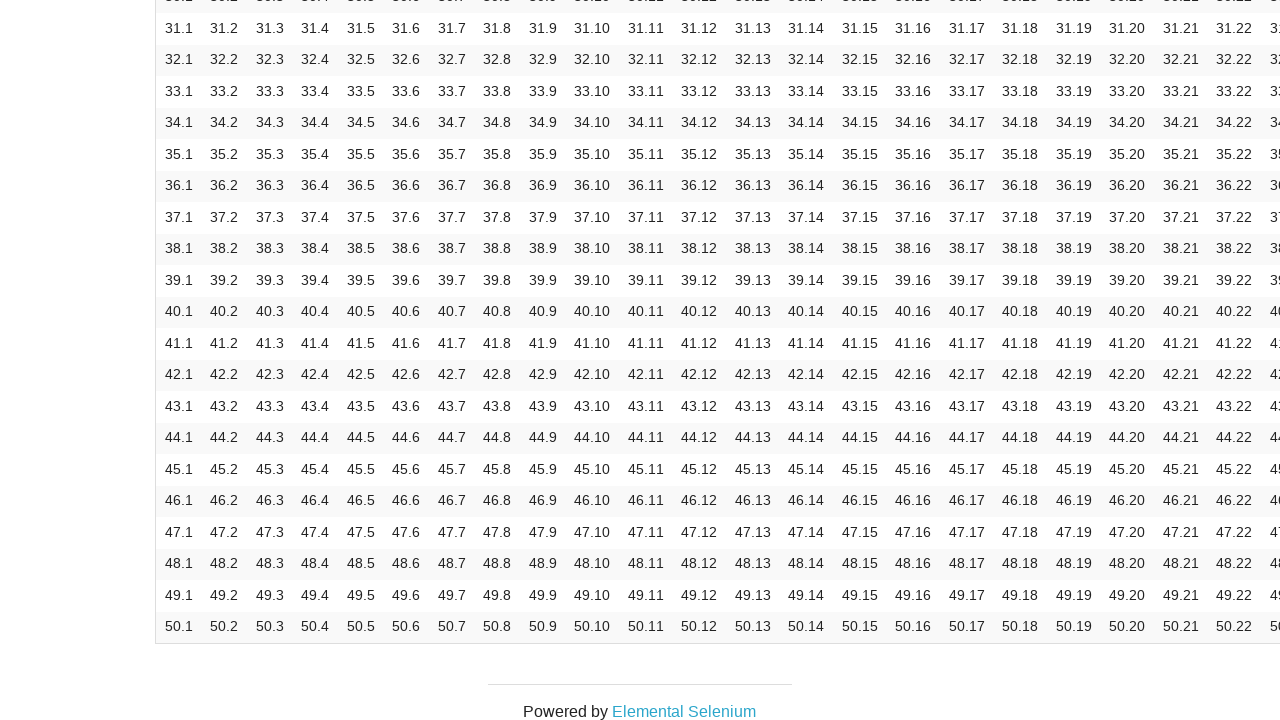